Tests keyboard key presses by sending the Space key to an input element and then using the Action Builder to send the Left arrow key, verifying that the page correctly displays which key was pressed.

Starting URL: http://the-internet.herokuapp.com/key_presses

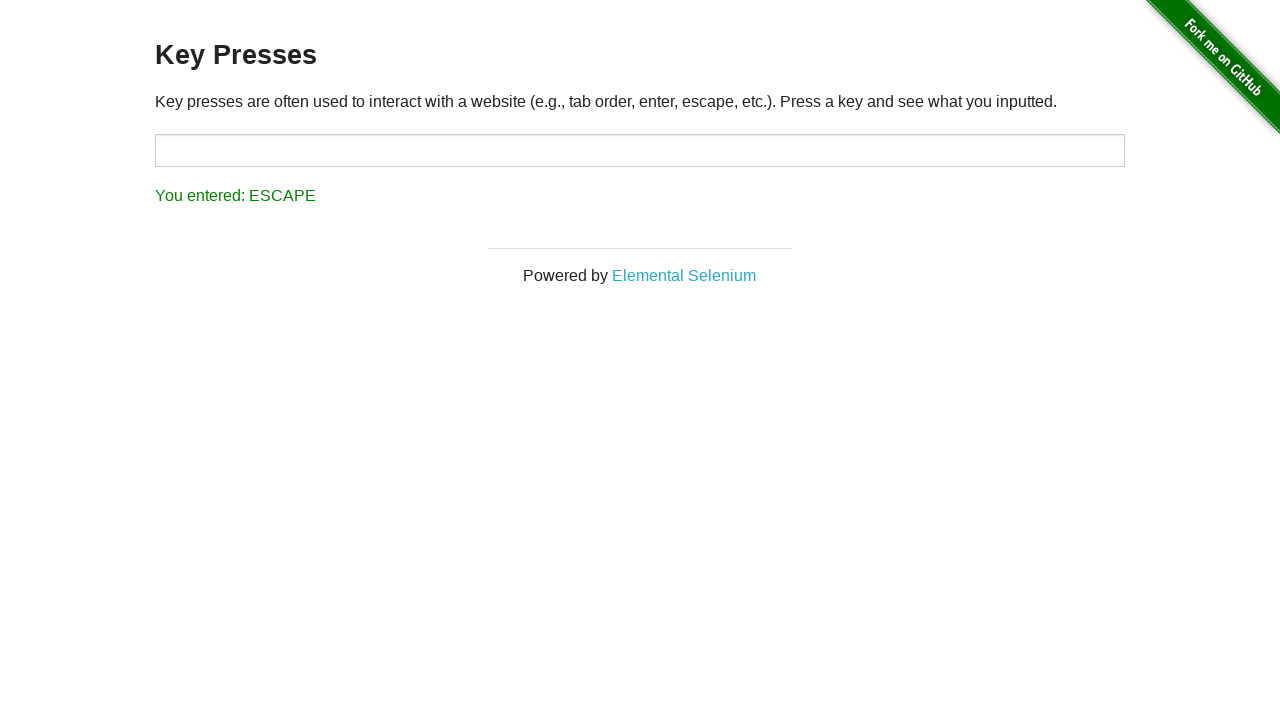

Navigated to key presses test page
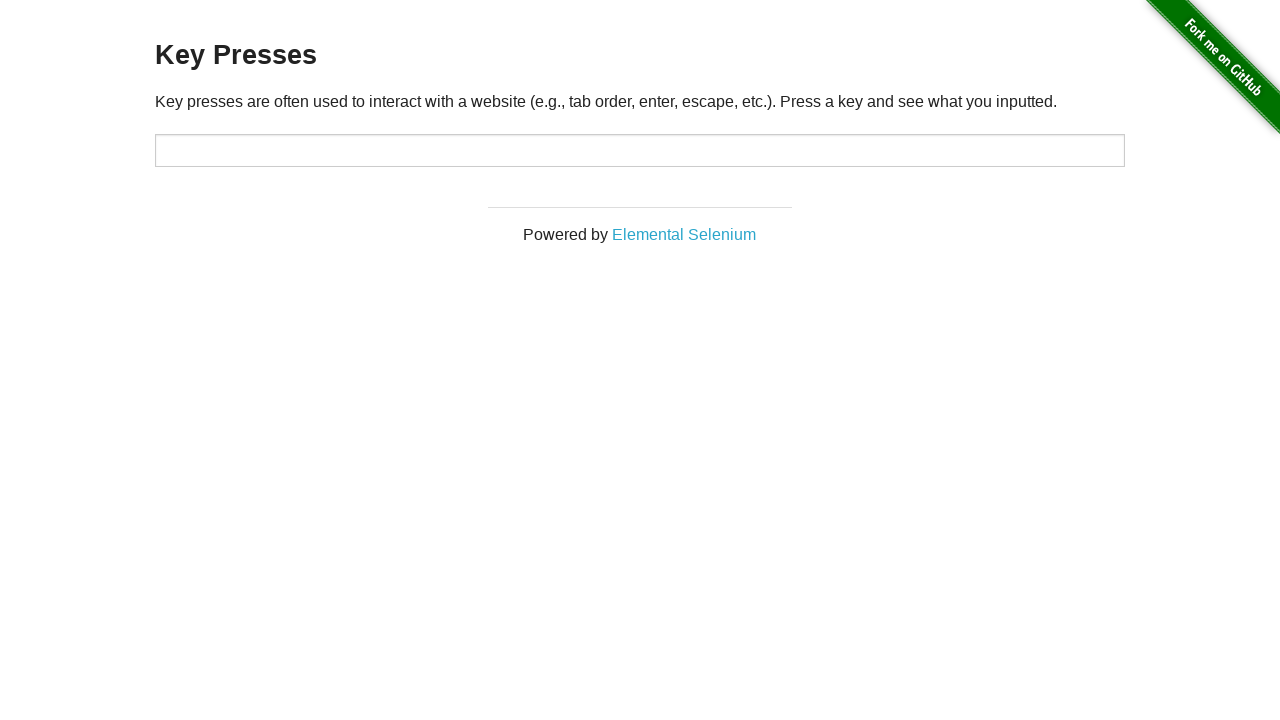

Pressed Space key on target input element on #target
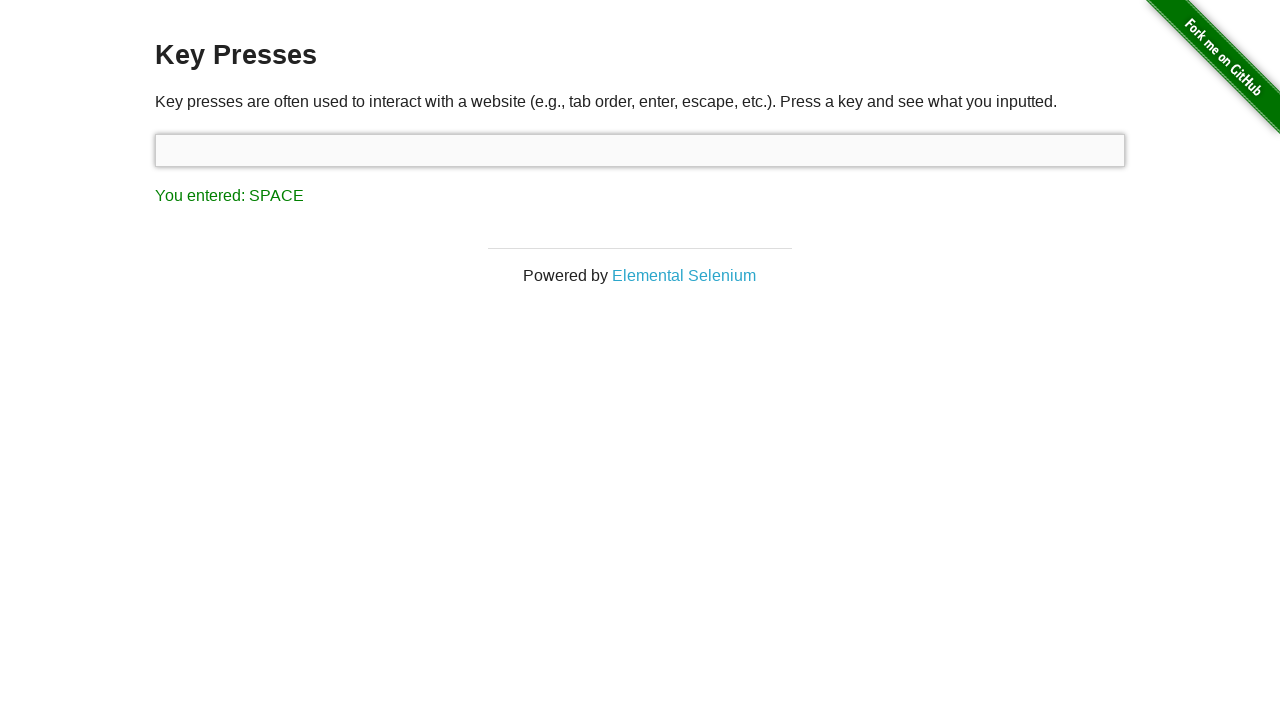

Verified Space key was registered in result display
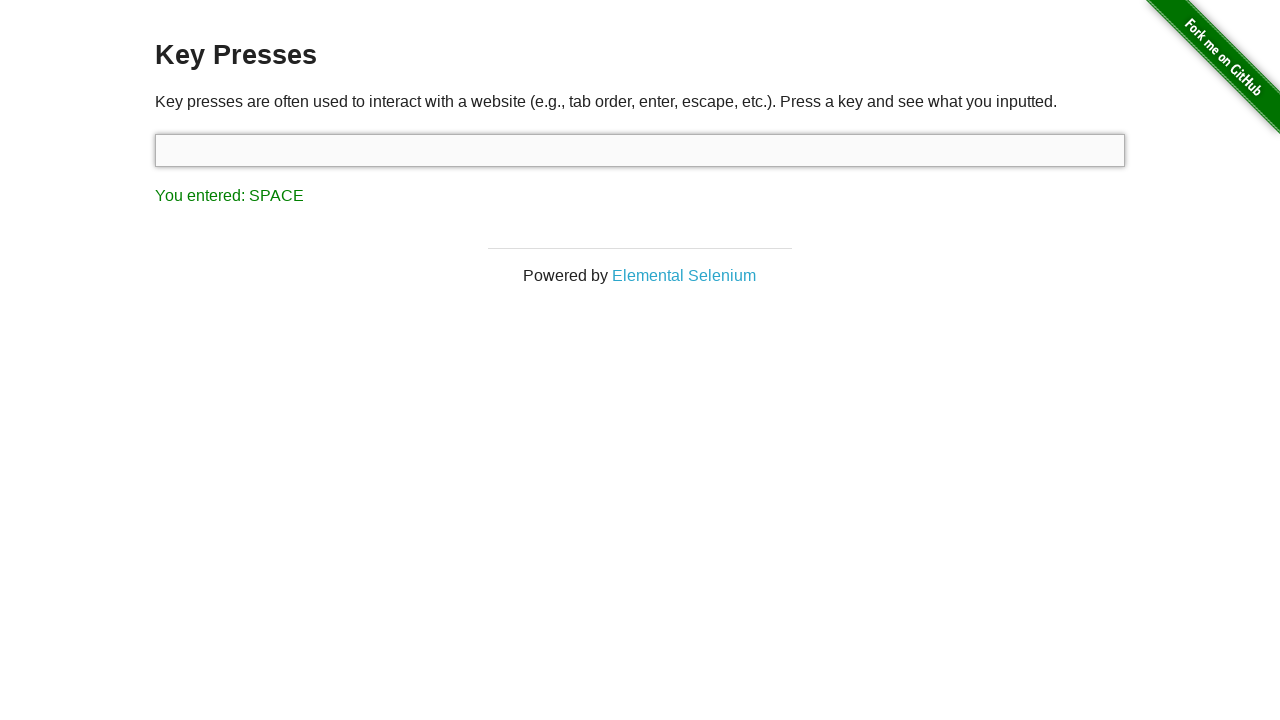

Pressed Left arrow key using keyboard
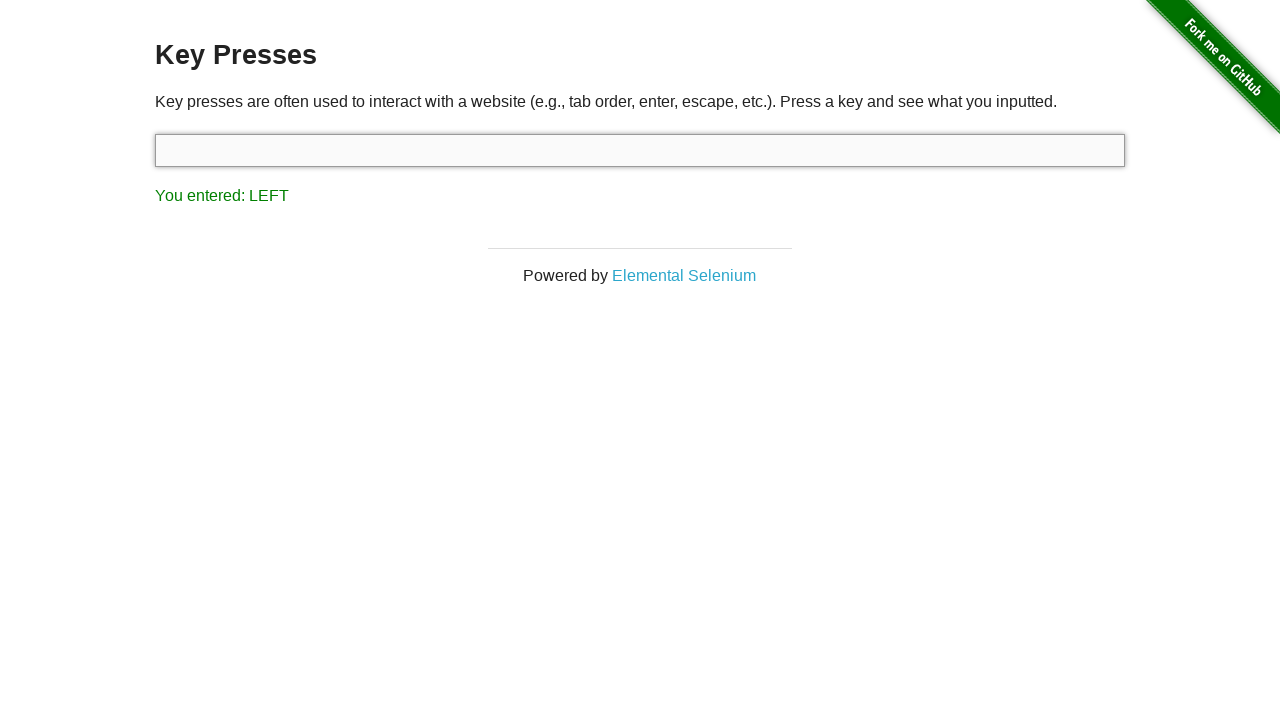

Verified Left arrow key was registered in result display
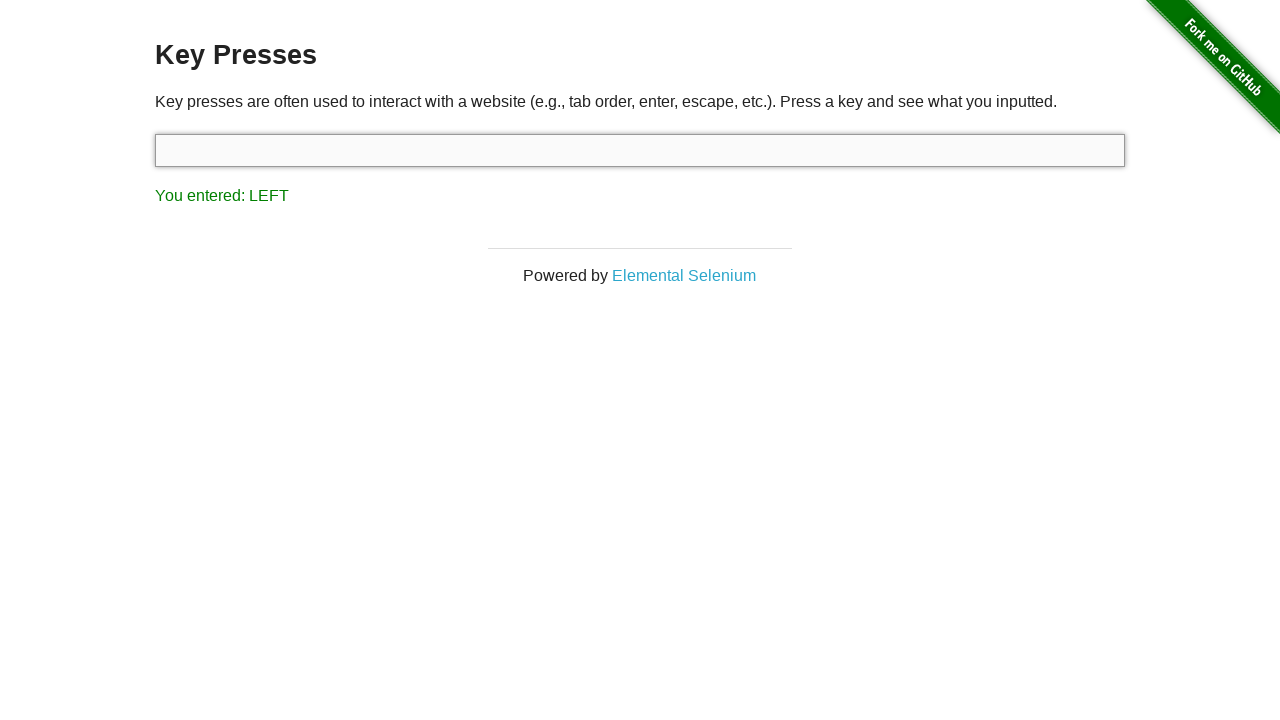

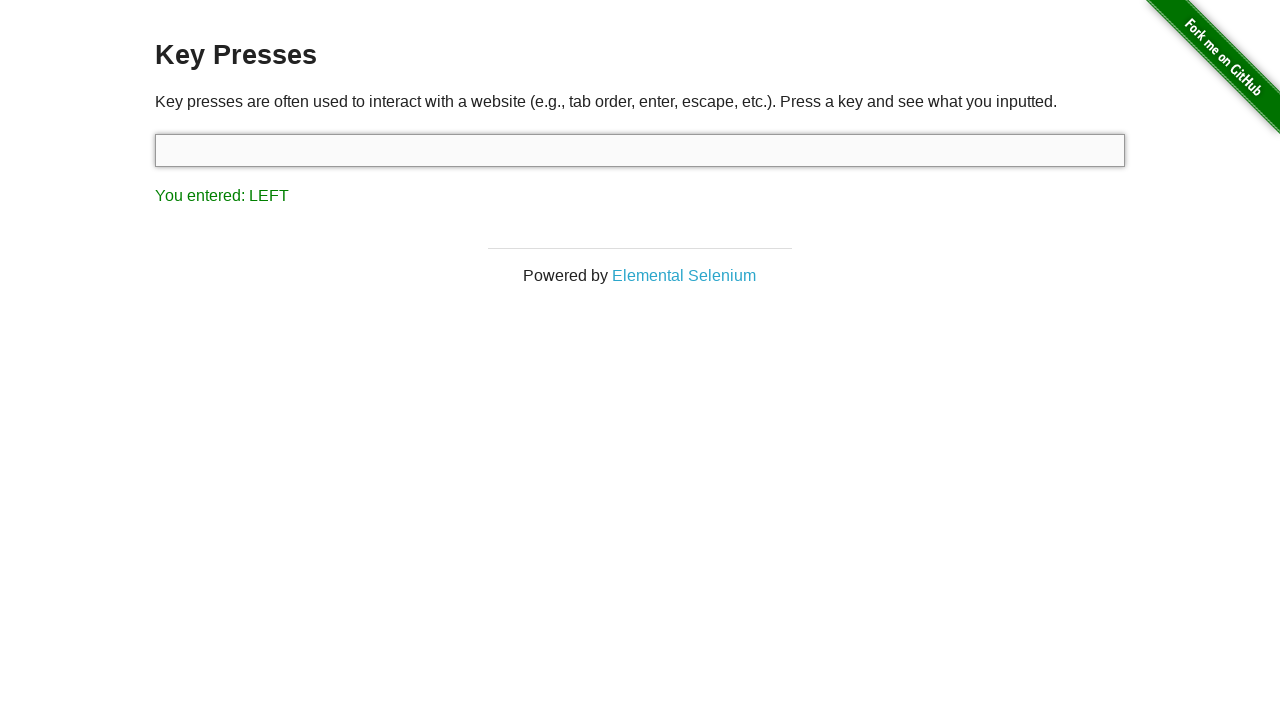